Tests dropdown/select functionality on GWT Showcase CellTable demo by selecting different category options (Coworkers, then Contacts) and verifying the selections

Starting URL: http://samples.gwtproject.org/samples/Showcase/Showcase.html#!CwCellTable

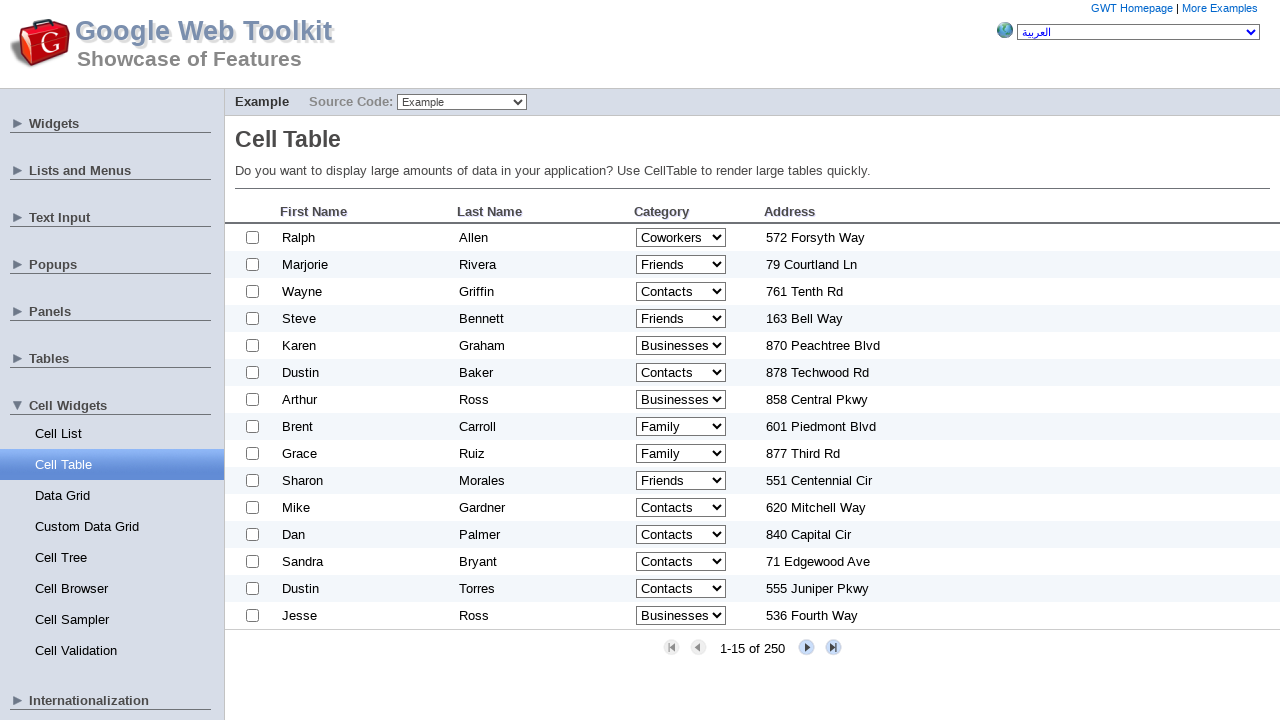

Waited for dropdown selector to load on GWT Showcase CellTable demo
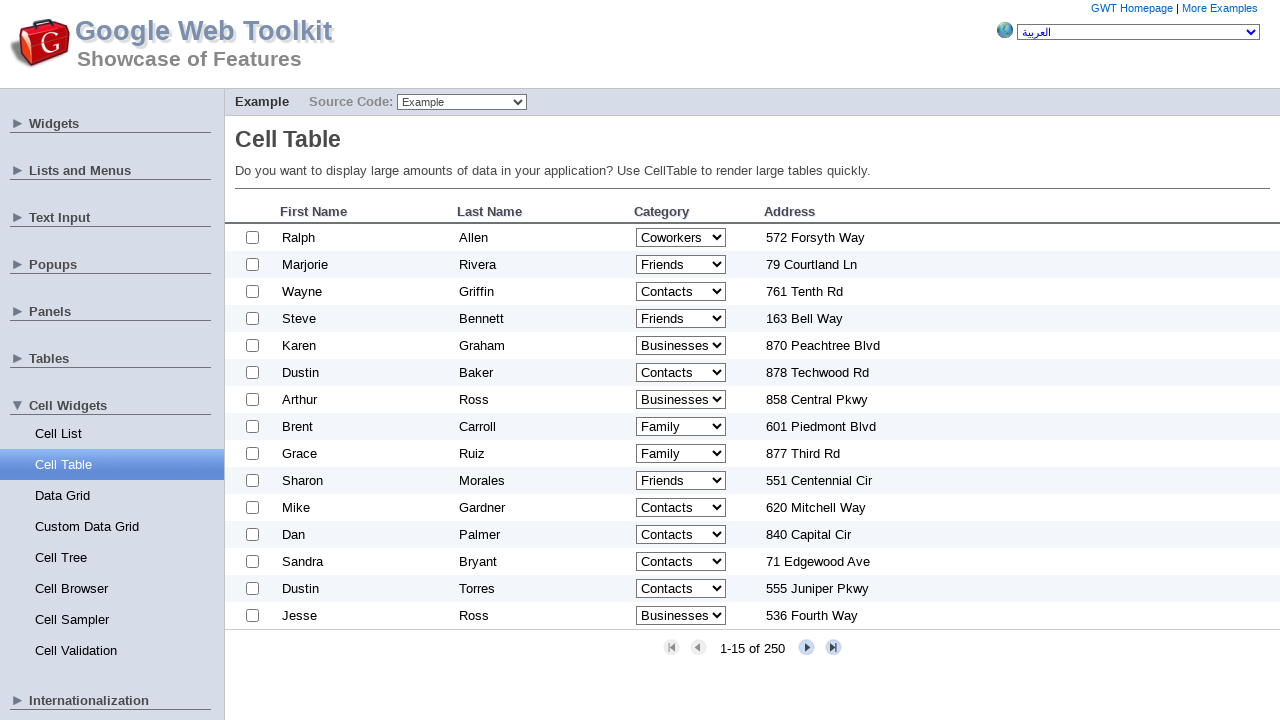

Selected 'Coworkers' option from dropdown on select[tabindex='-1']
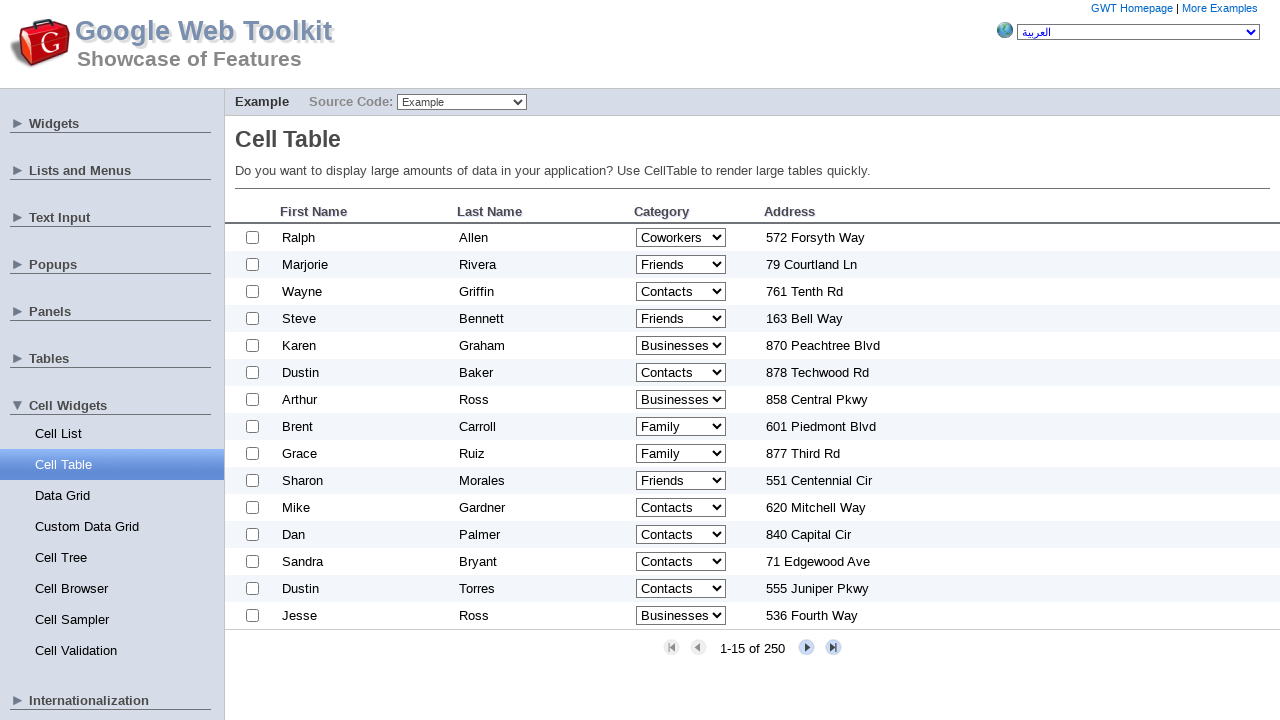

Selected 'Contacts' option from dropdown on select[tabindex='-1']
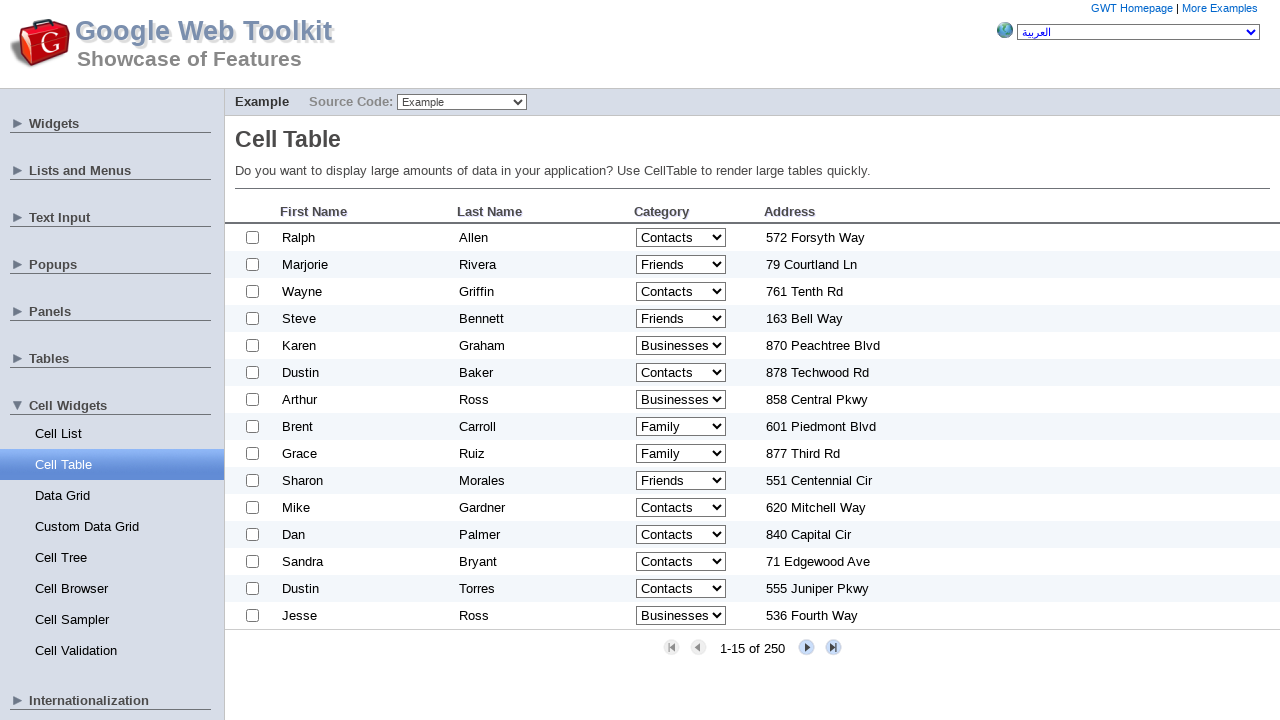

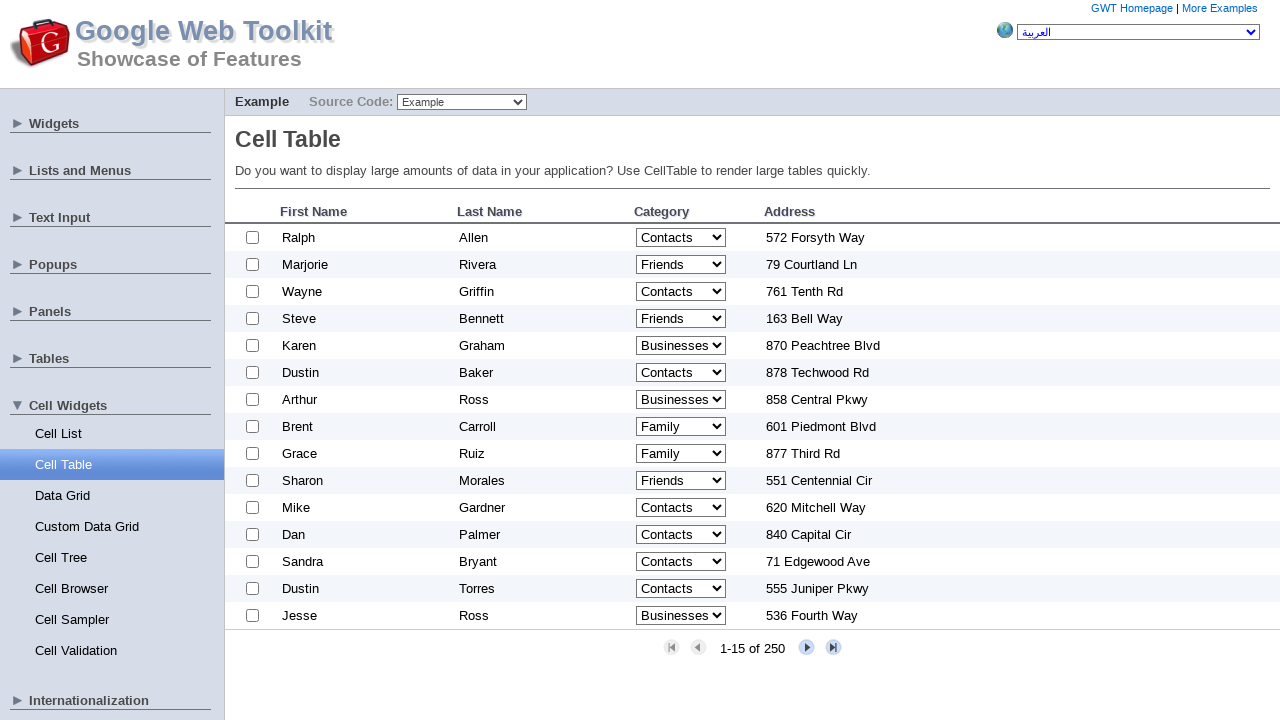